Tests checkbox functionality by navigating to a checkboxes page, finding all checkbox elements, and verifying the checked state of each checkbox using both getAttribute and isSelected methods.

Starting URL: http://the-internet.herokuapp.com/checkboxes

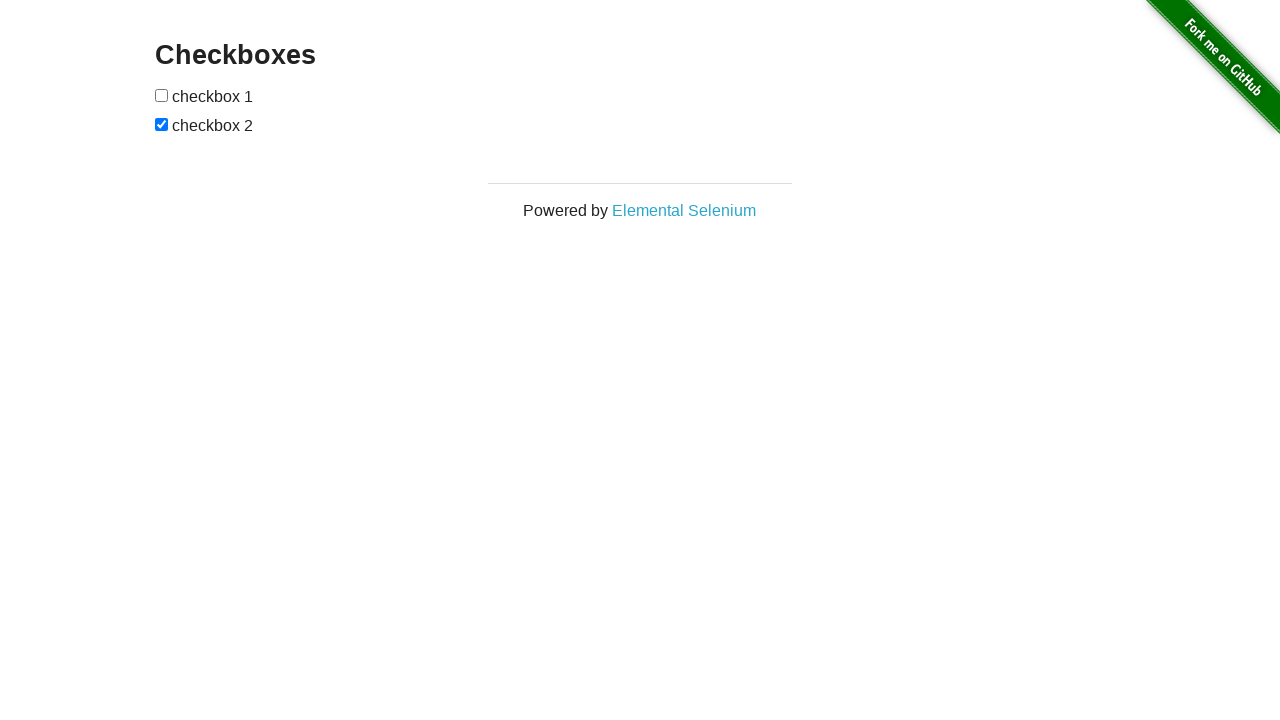

Waited for checkbox elements to be present on the page
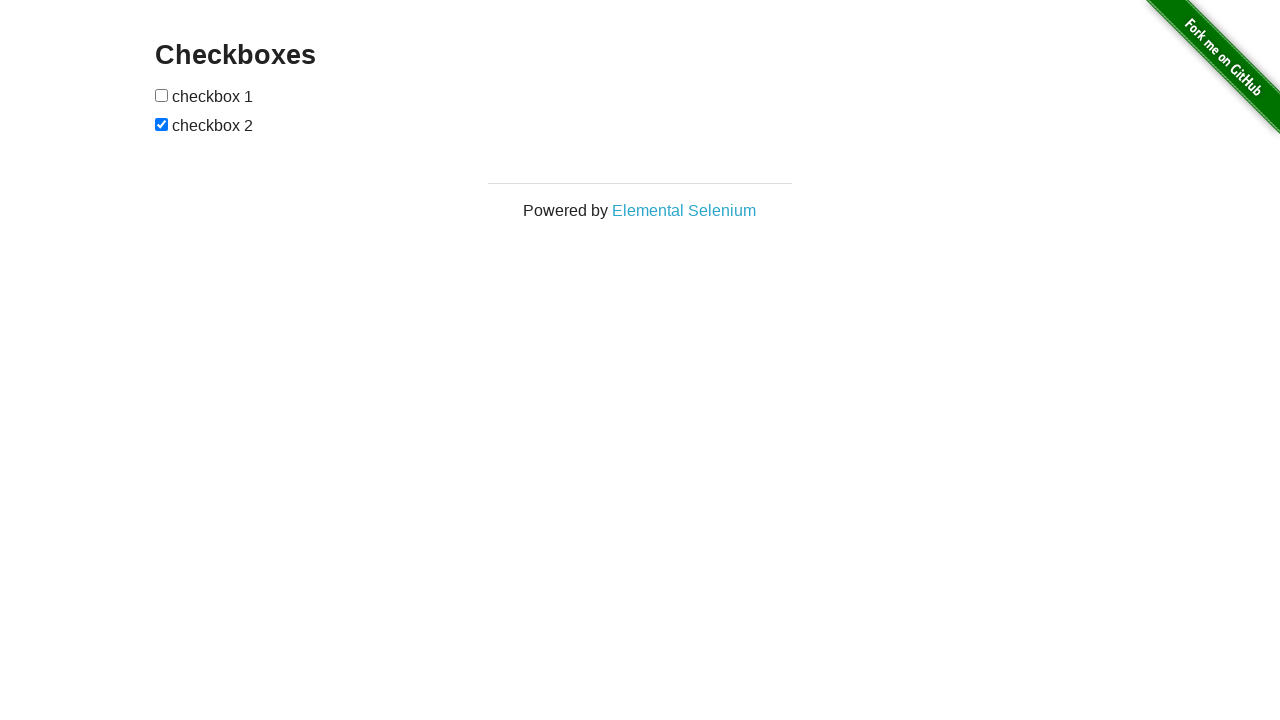

Located all checkbox elements on the page
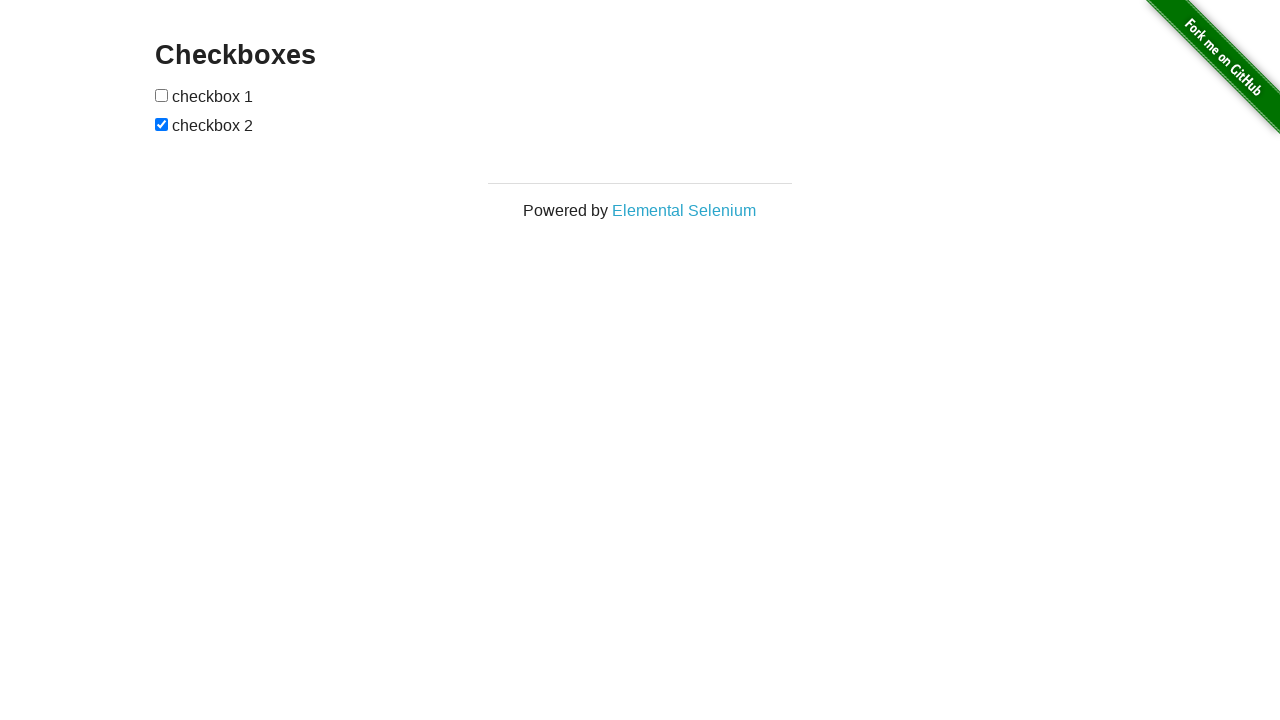

Verified that the second checkbox is checked
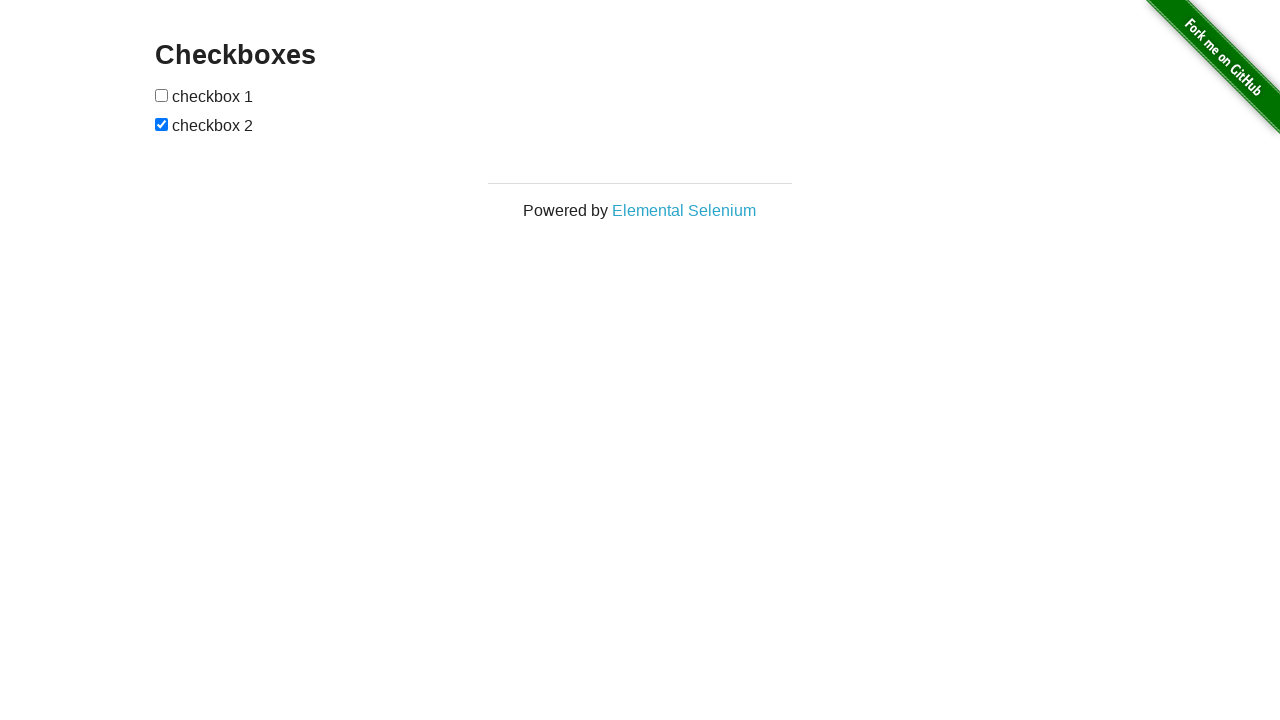

Verified that the first checkbox is not checked
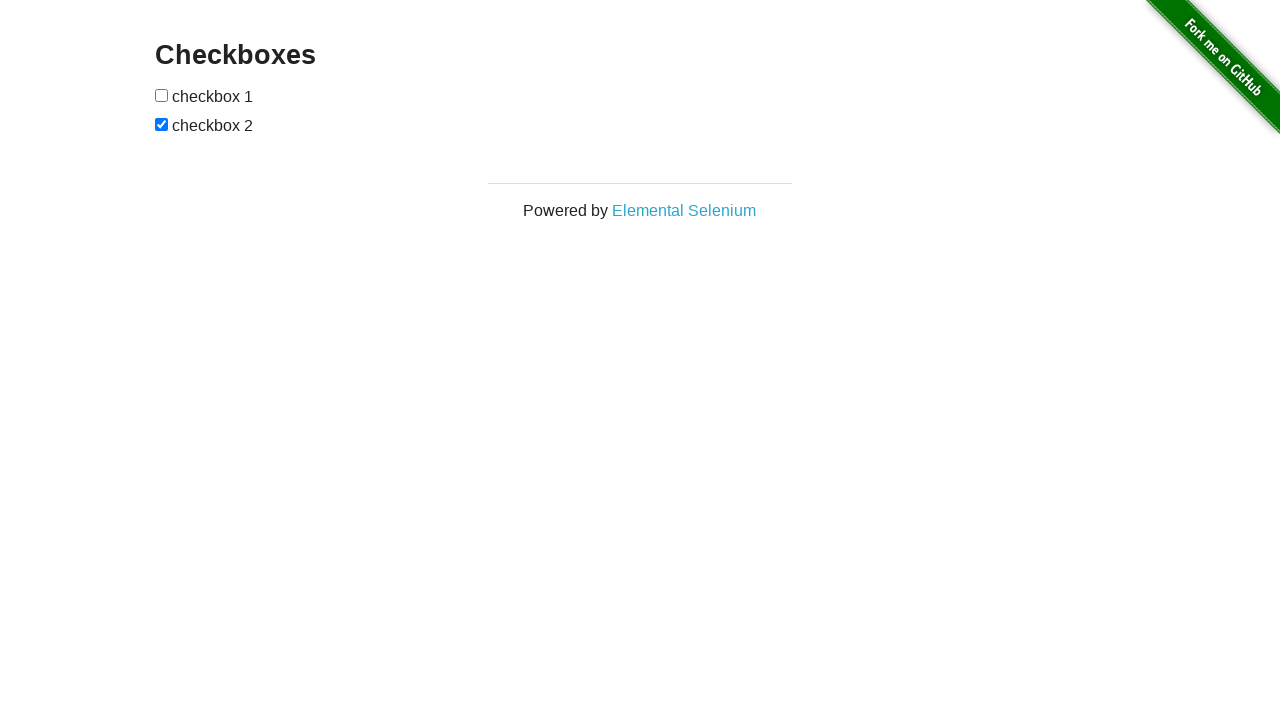

Clicked the first checkbox to check it at (162, 95) on input[type="checkbox"] >> nth=0
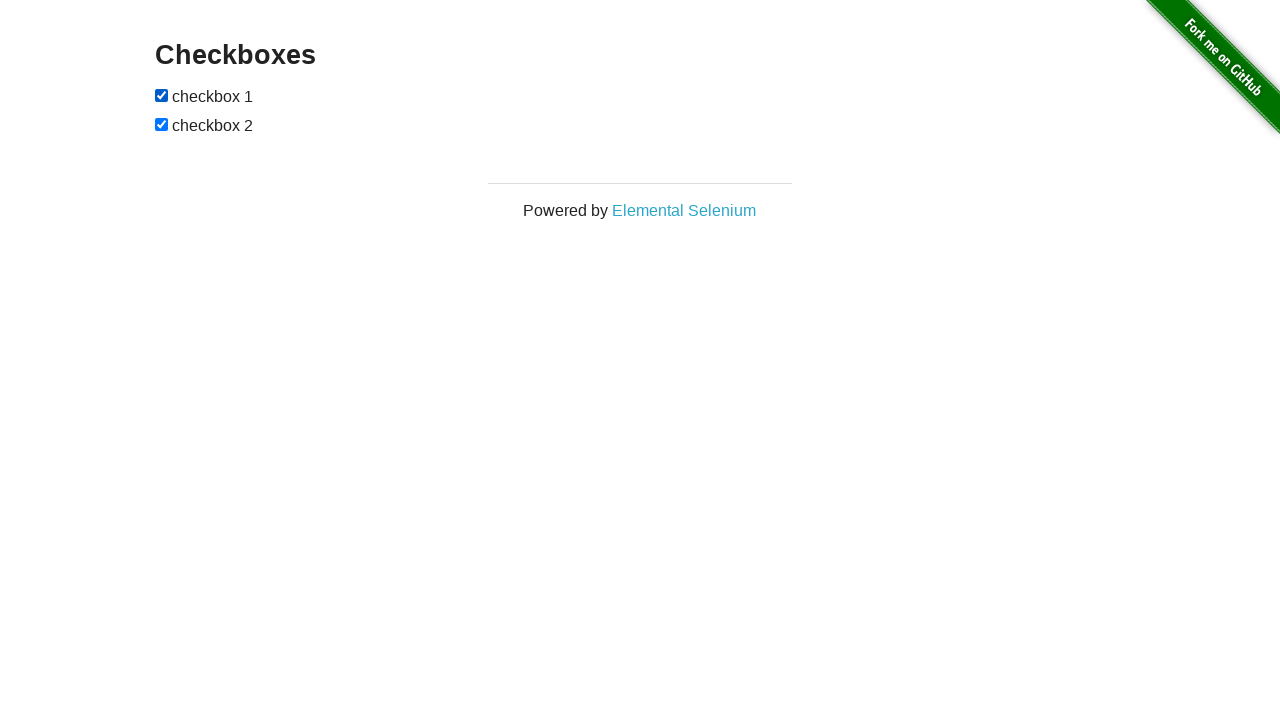

Verified that the first checkbox is now checked
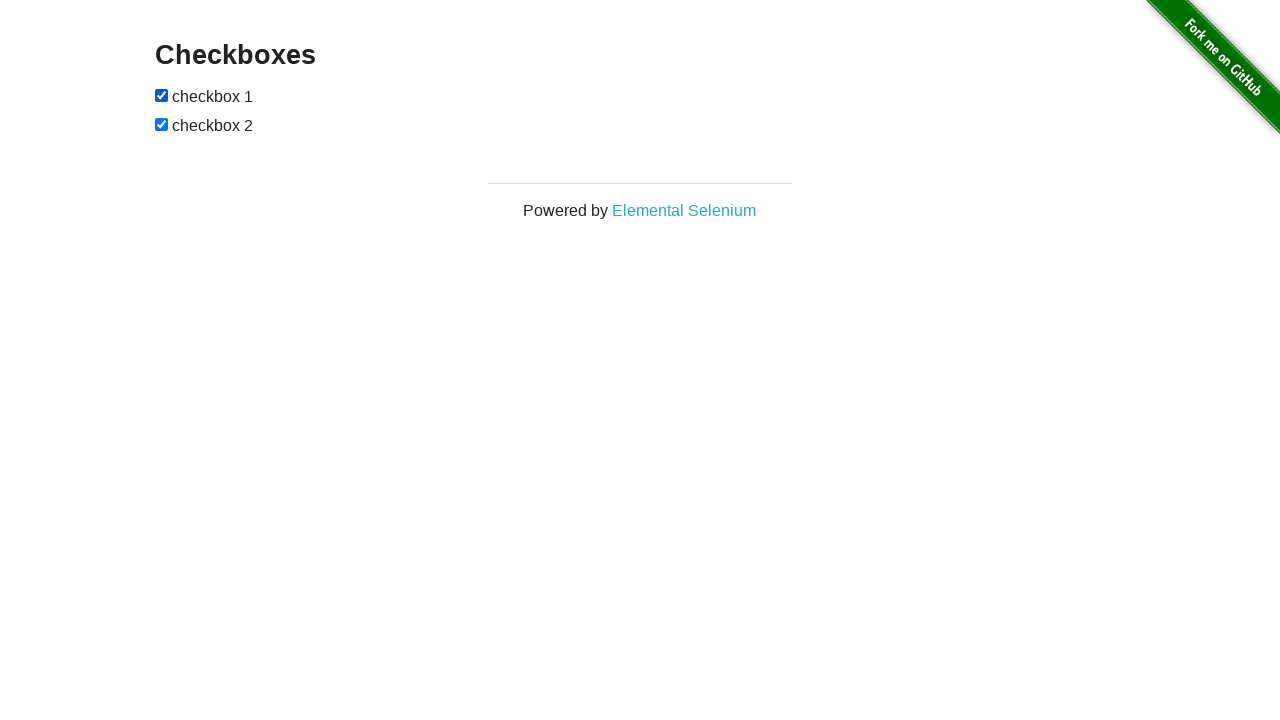

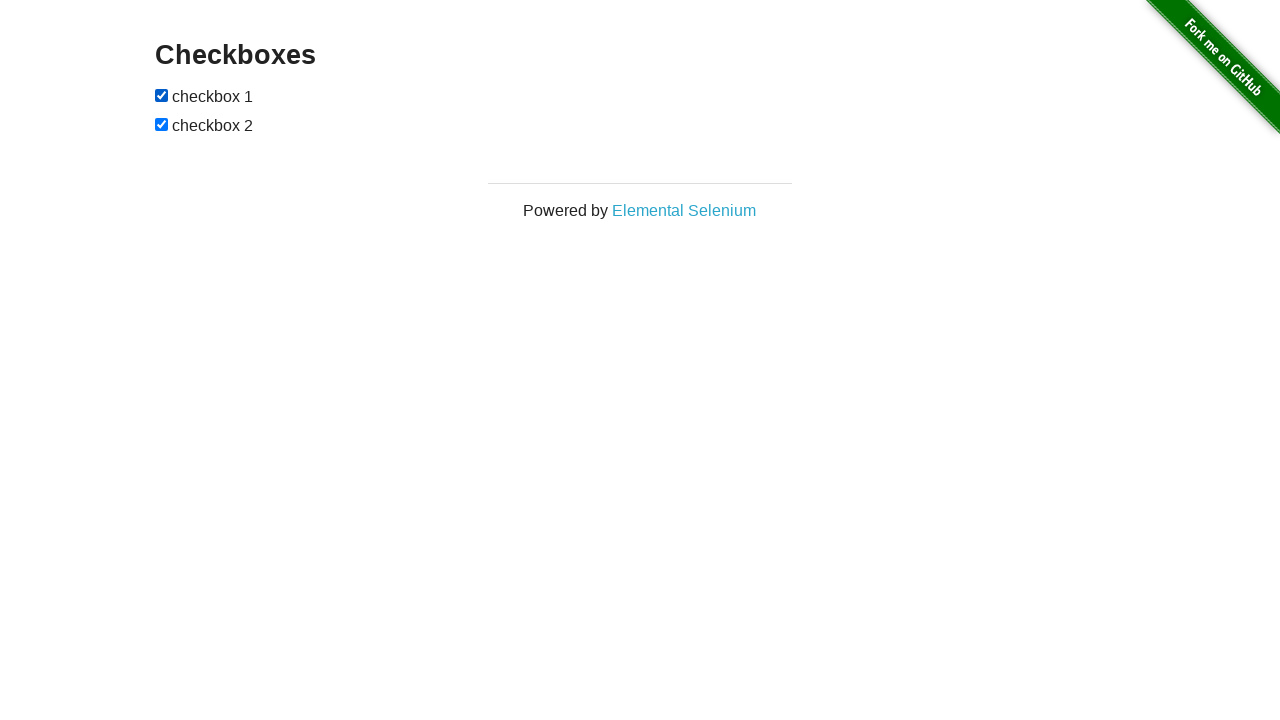